Tests an e-commerce grocery shopping flow by adding specific items (Cucumber, Brocolli, Beetroot) to cart, proceeding to checkout, and applying a promo code to verify discount functionality.

Starting URL: https://rahulshettyacademy.com/seleniumPractise/

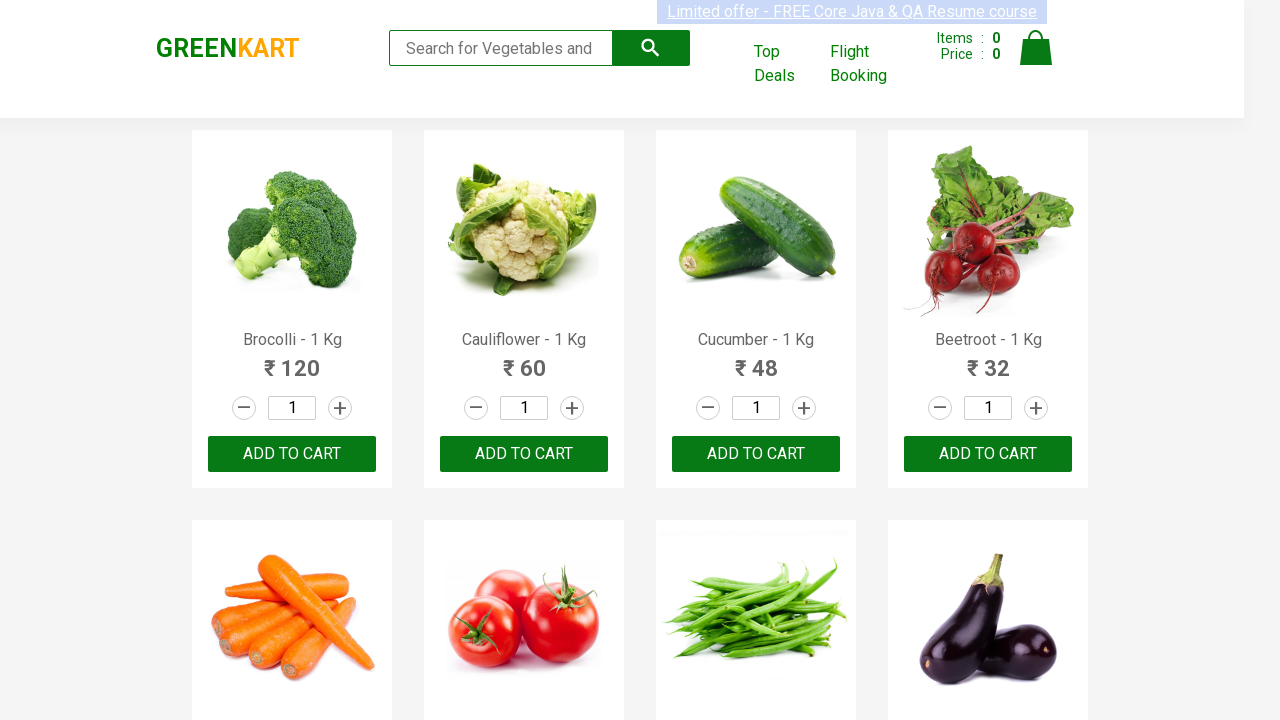

Waited for product list to load
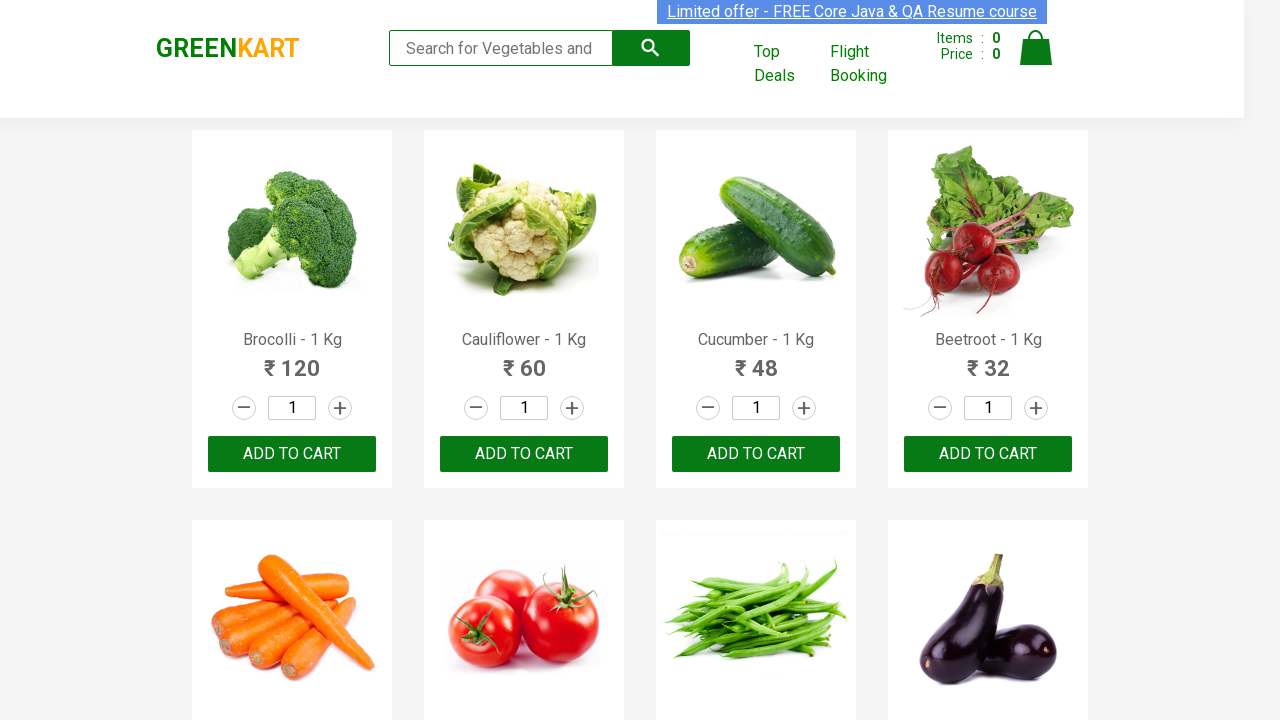

Retrieved all product elements from page
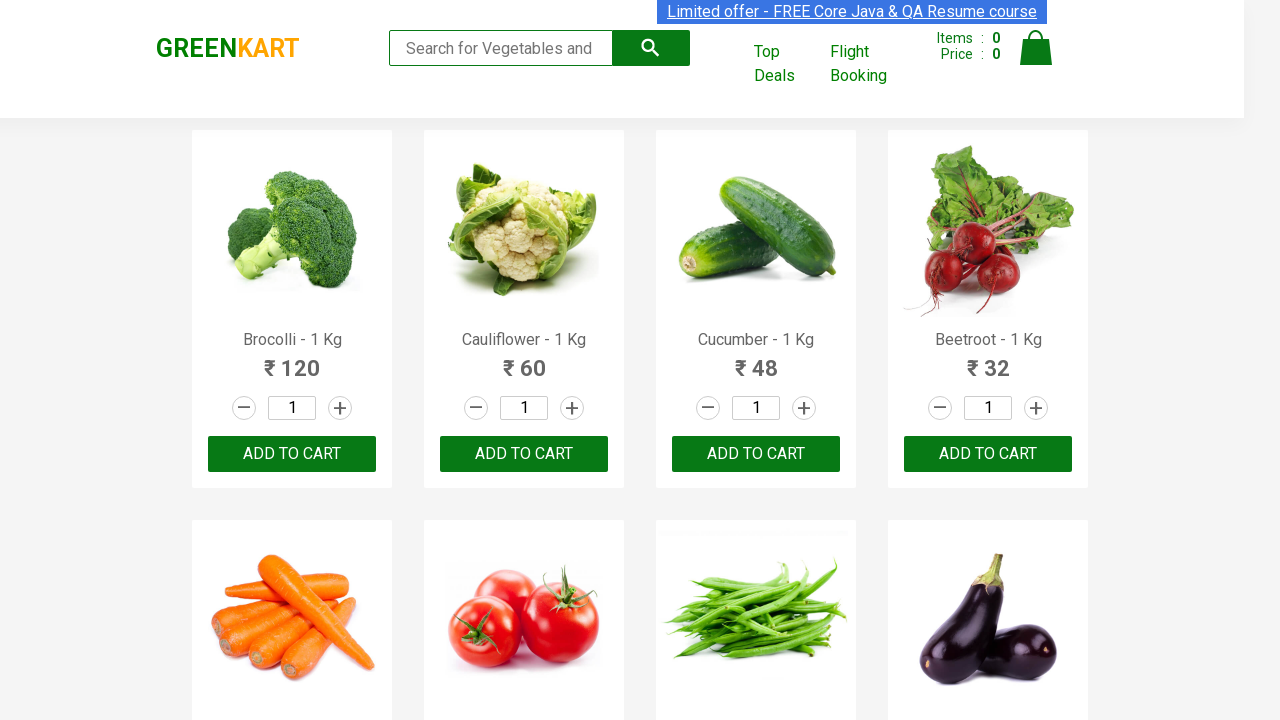

Added Brocolli to cart at (292, 454) on xpath=//div[@class='product-action']/button >> nth=0
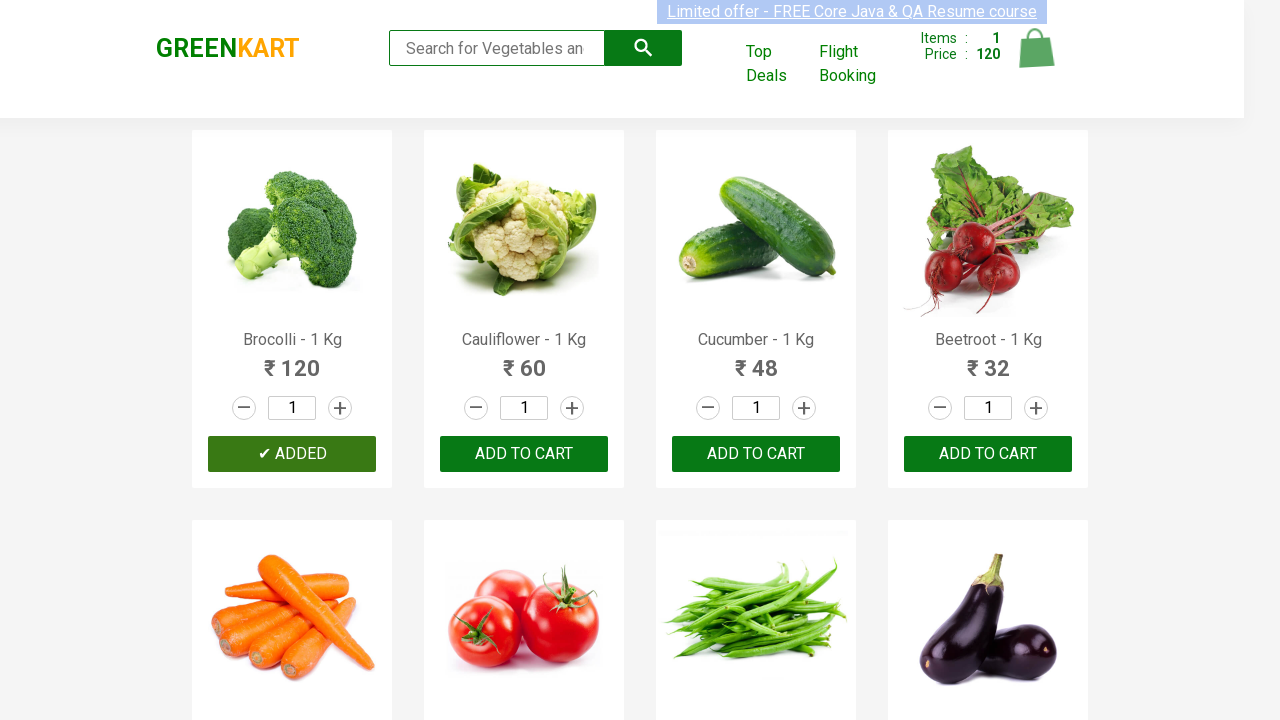

Added Cucumber to cart at (756, 454) on xpath=//div[@class='product-action']/button >> nth=2
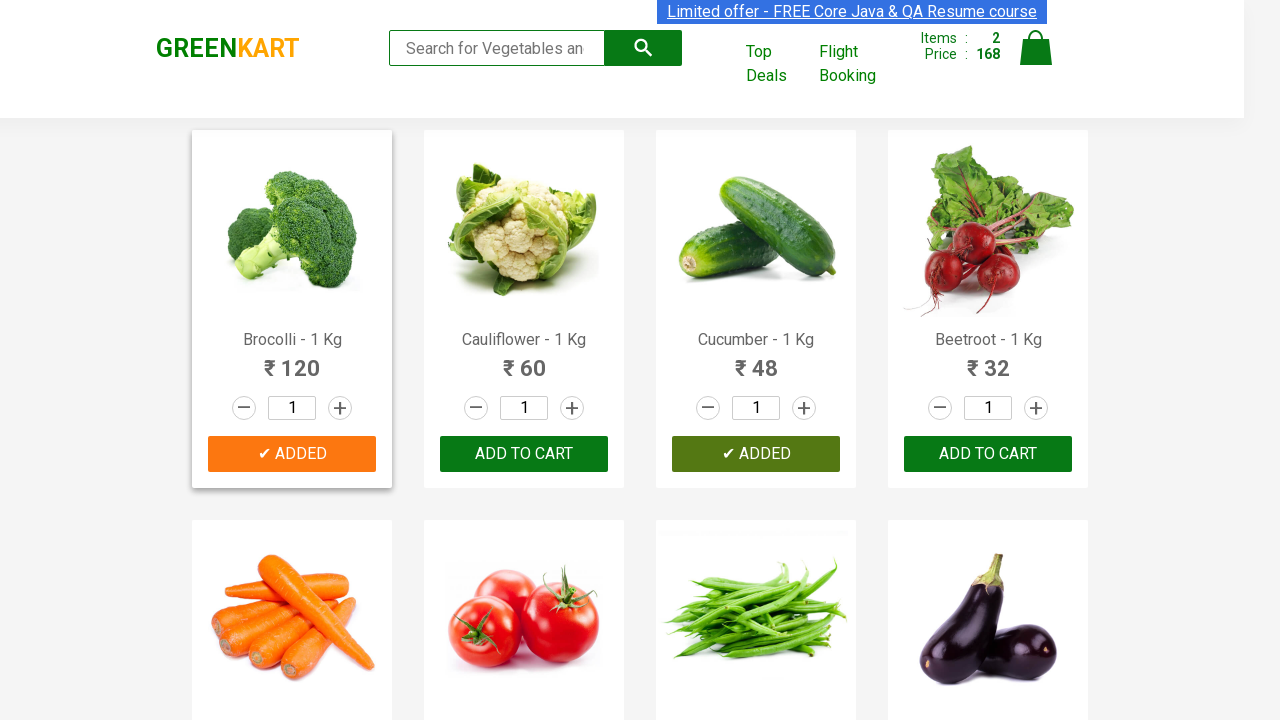

Added Beetroot to cart at (988, 454) on xpath=//div[@class='product-action']/button >> nth=3
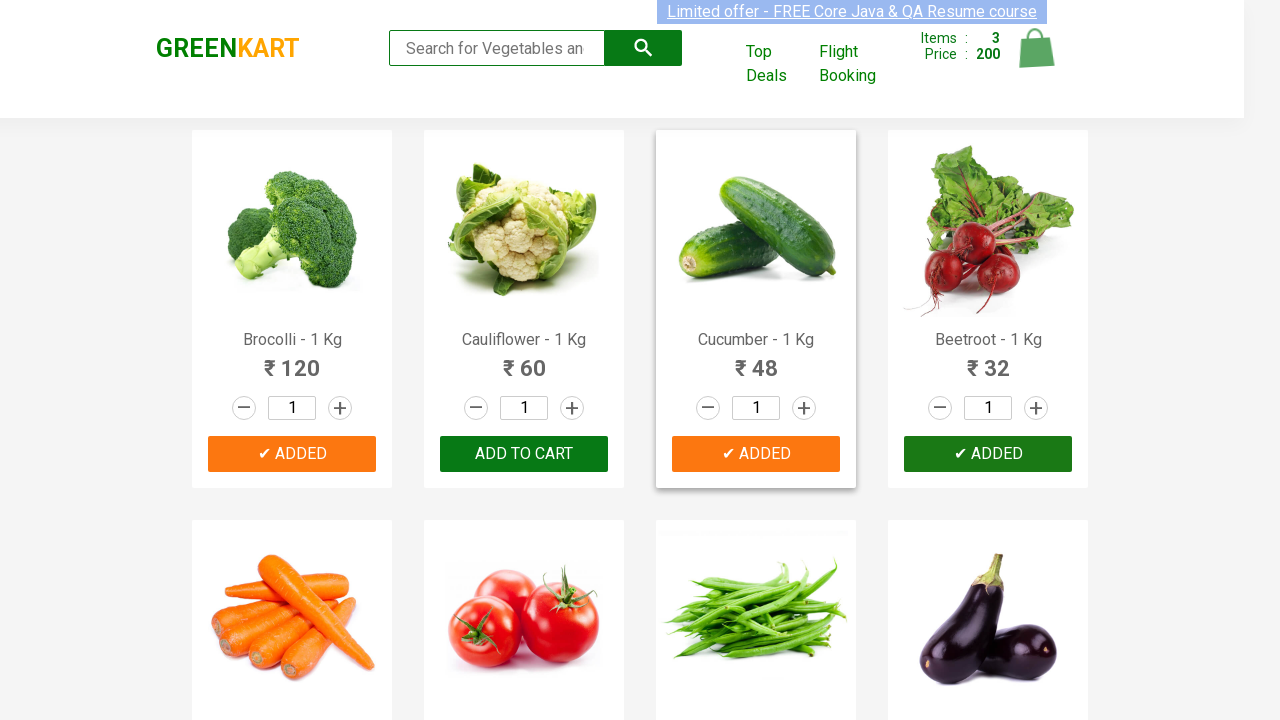

Clicked cart icon to view cart at (1036, 48) on img[alt='Cart']
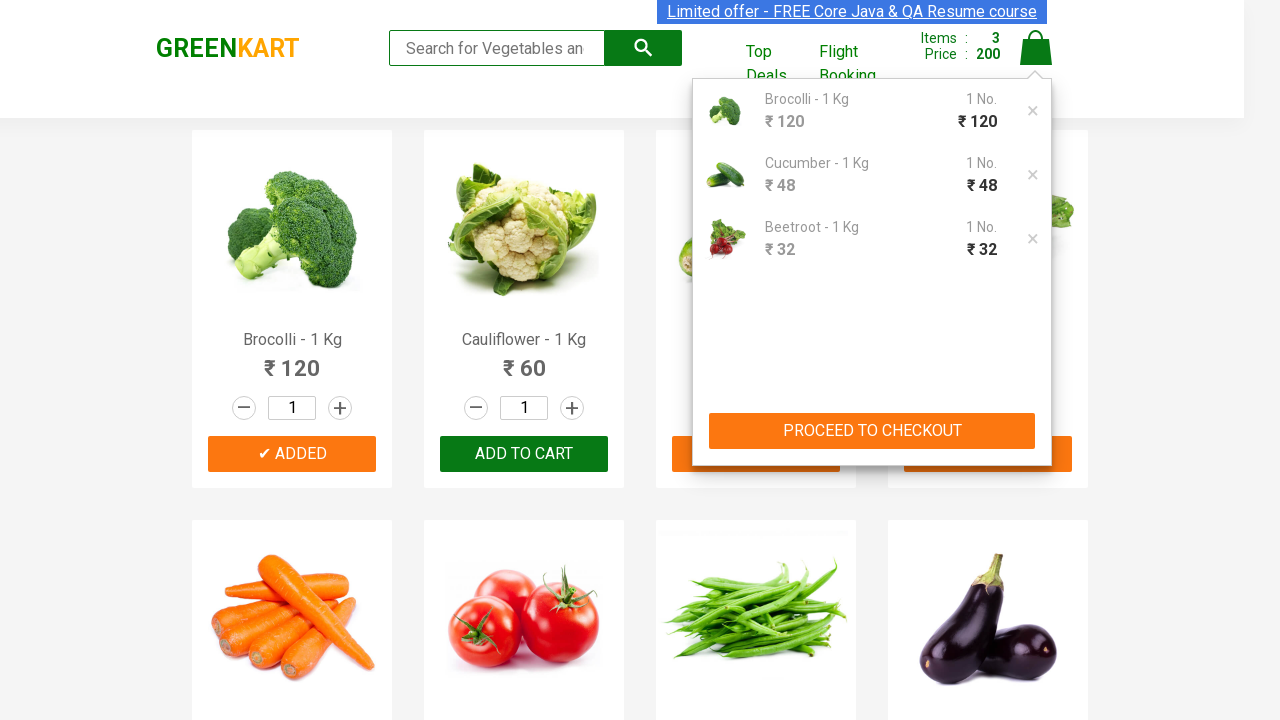

Clicked Proceed to Checkout button at (872, 431) on xpath=//button[contains(text(),'PROCEED TO CHECKOUT')]
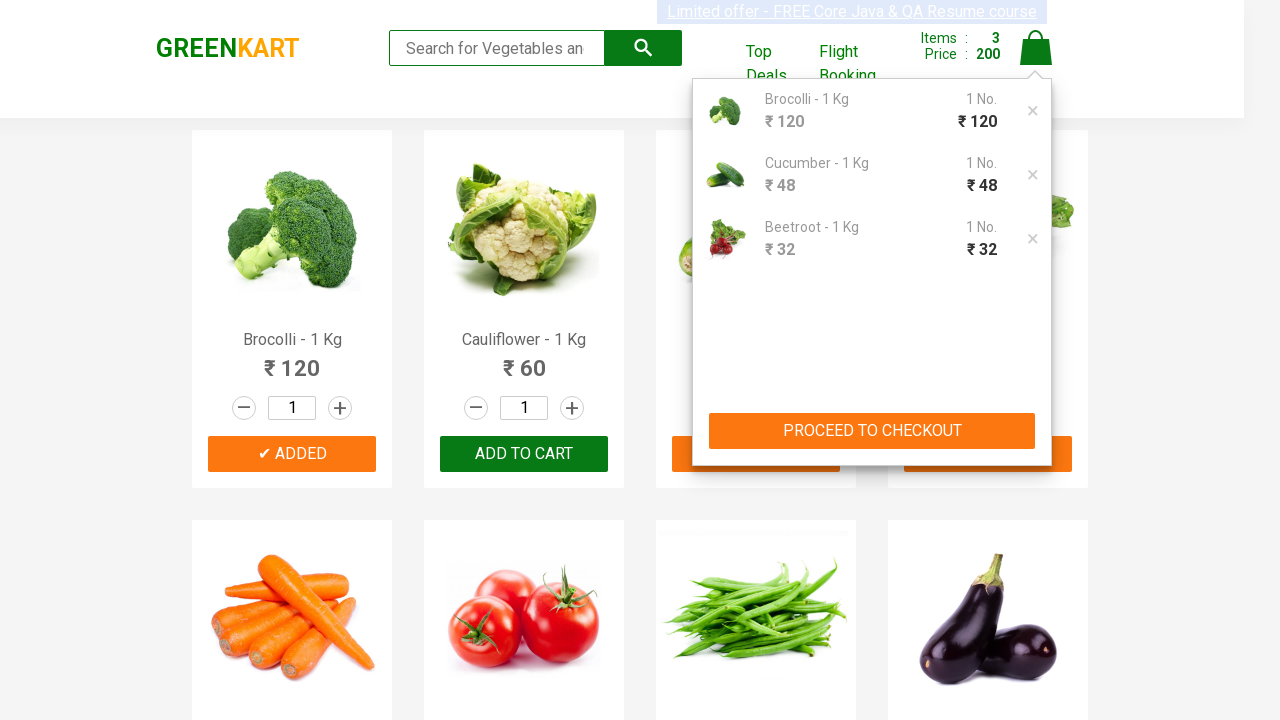

Checkout page loaded and promo code input is visible
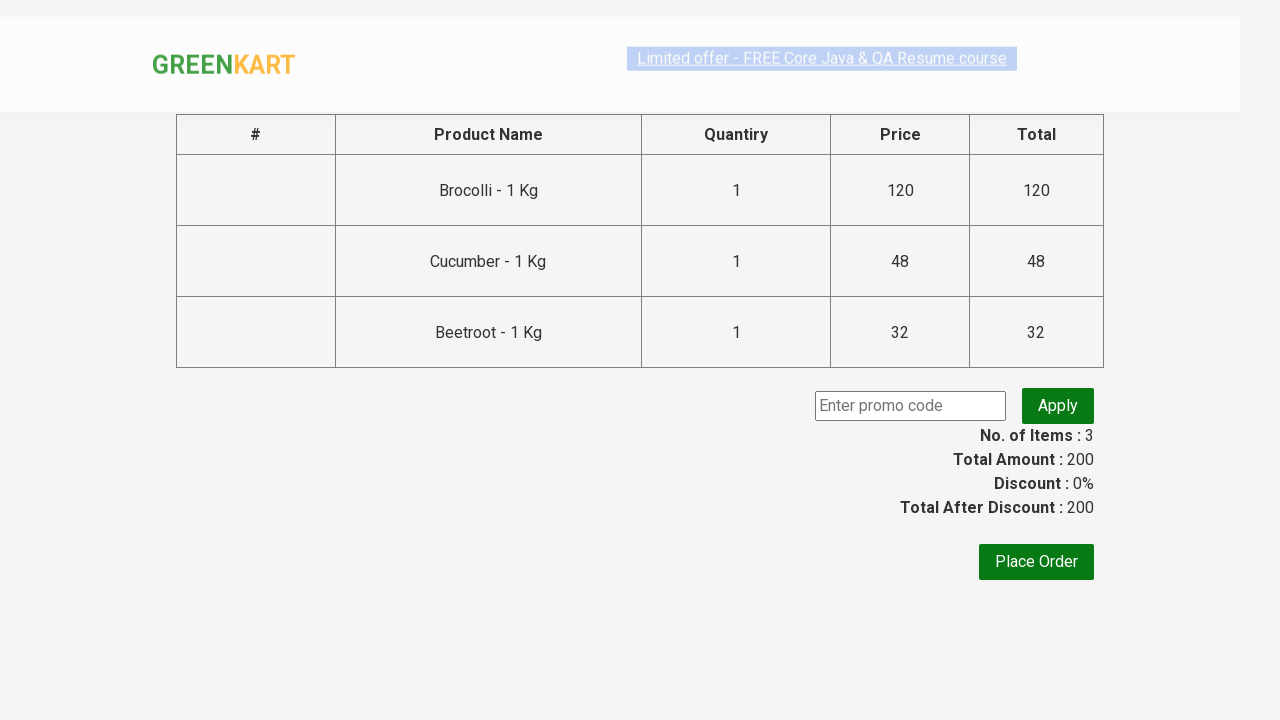

Entered promo code 'rahulshettyacademy' on input.promoCode
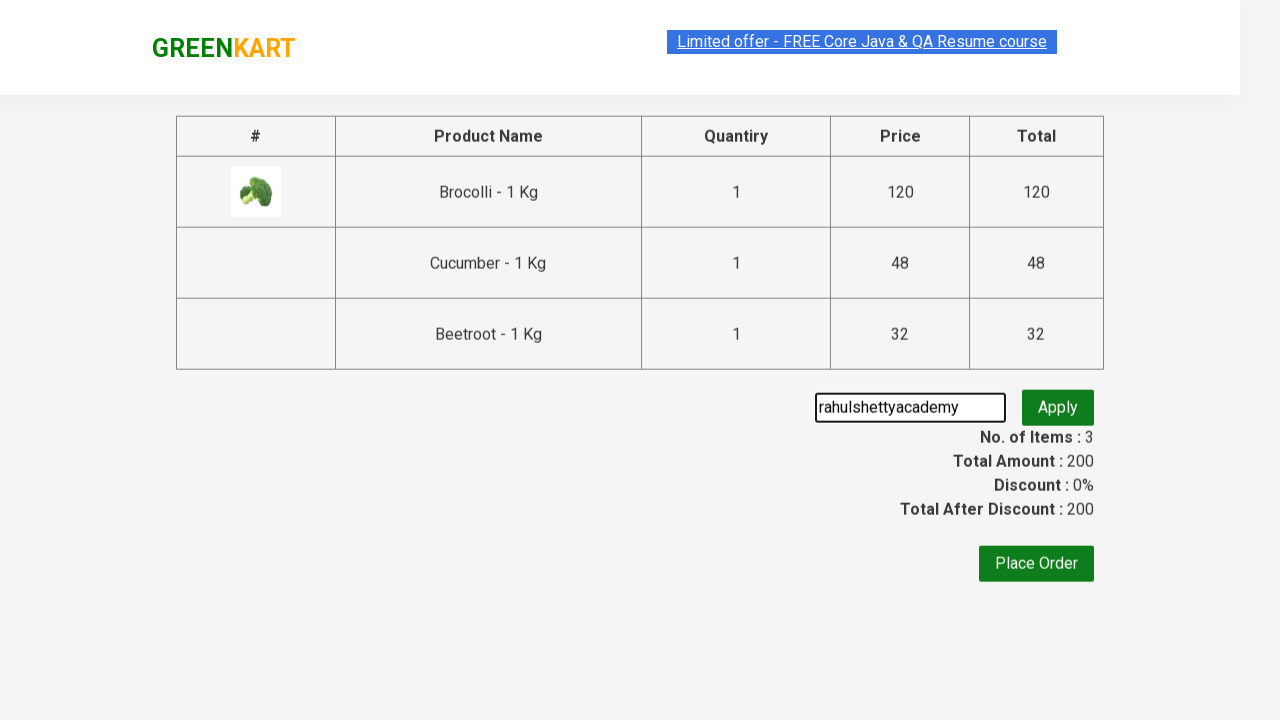

Clicked Apply button to apply promo code at (1058, 406) on button.promoBtn
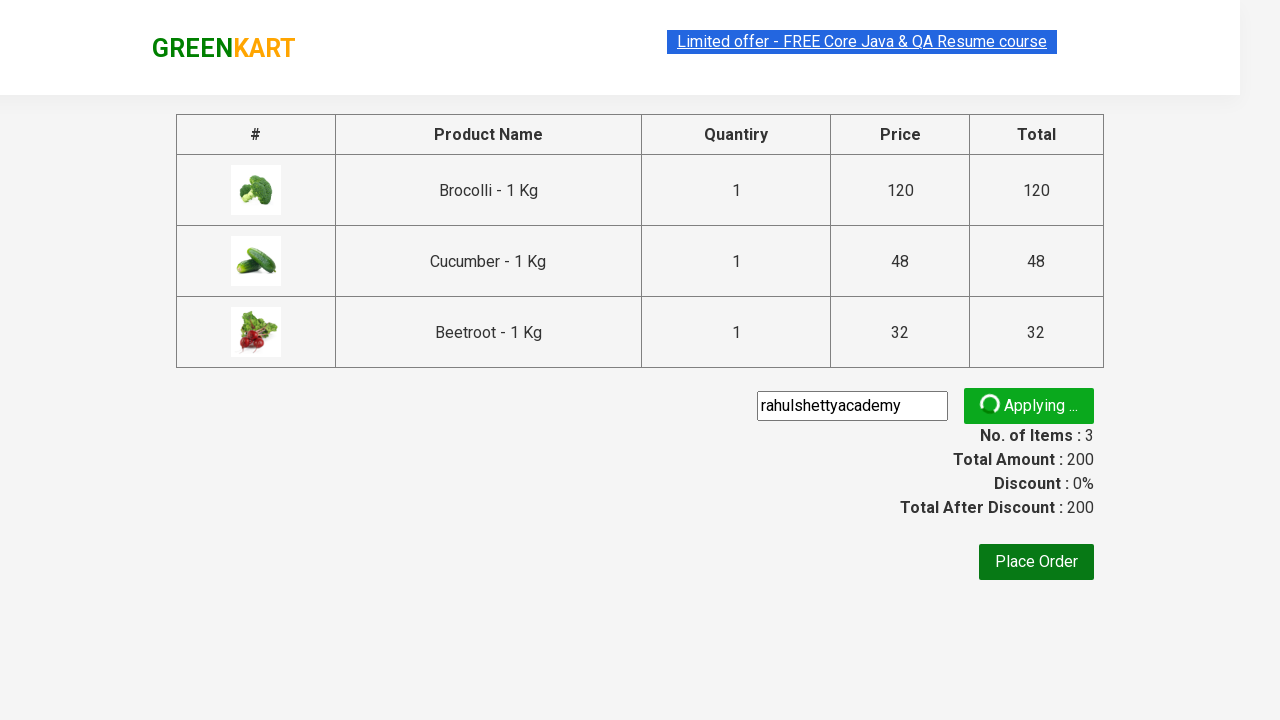

Promo code applied successfully and discount information displayed
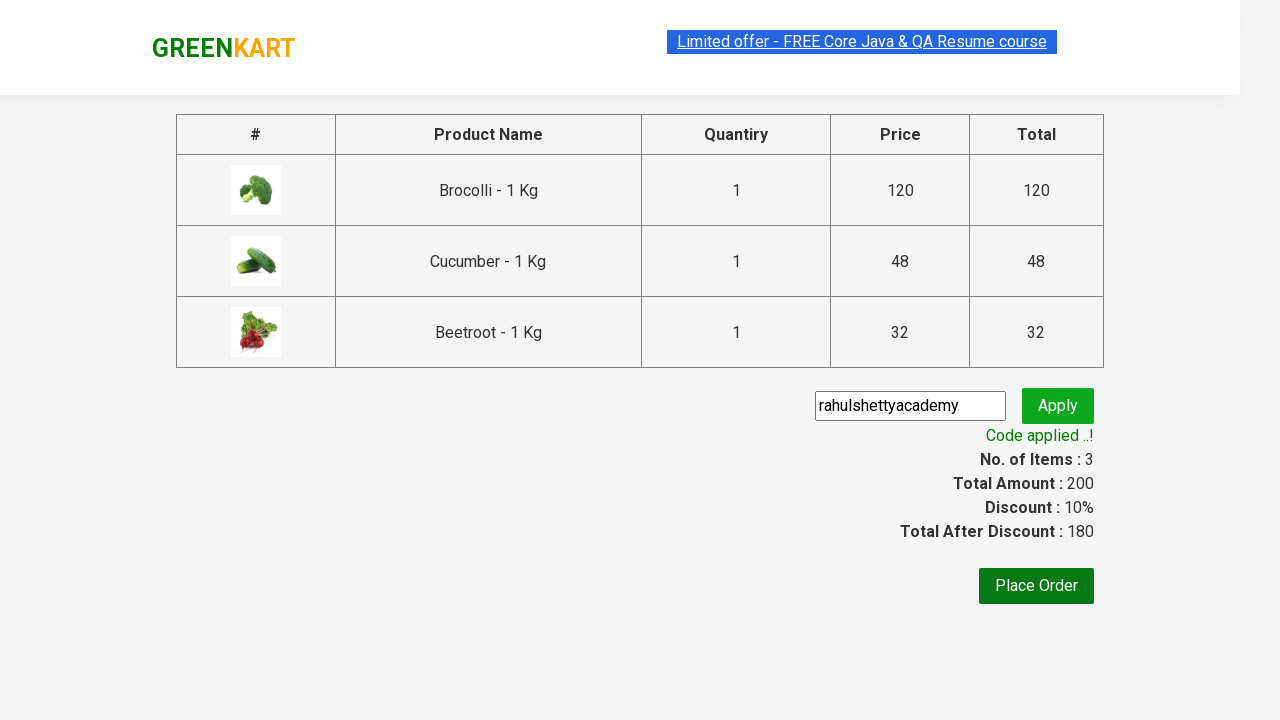

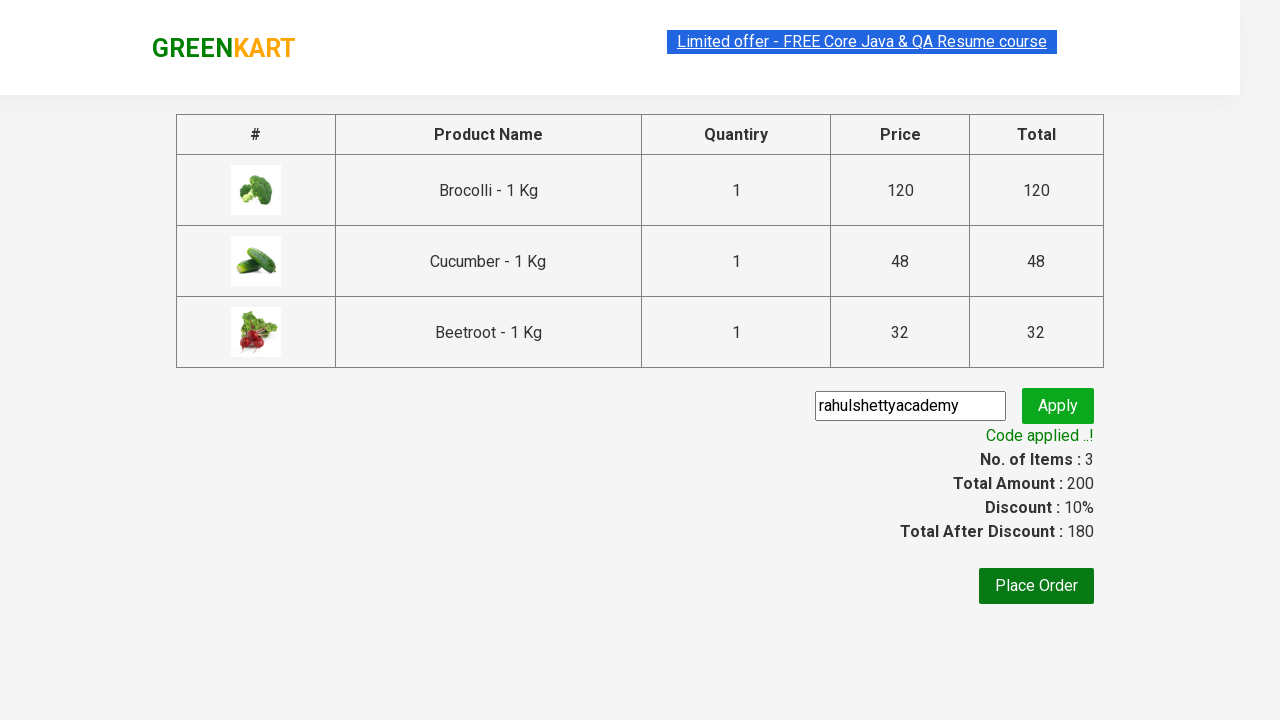